Tests various checkbox interactions including basic checkbox, multiple selections, tri-state checkbox and toggle switch

Starting URL: https://www.leafground.com/dashboard.xhtml

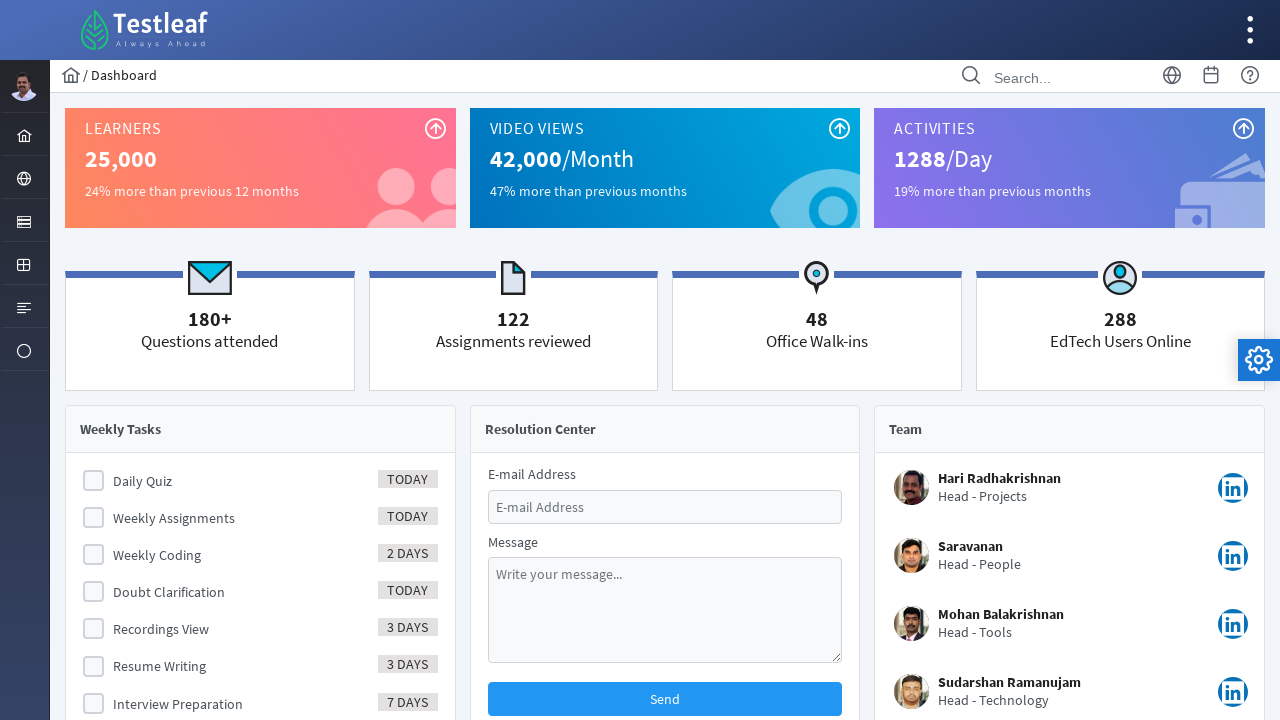

Clicked on Element menu at (24, 222) on xpath=//i[@class='pi pi-server layout-menuitem-icon']
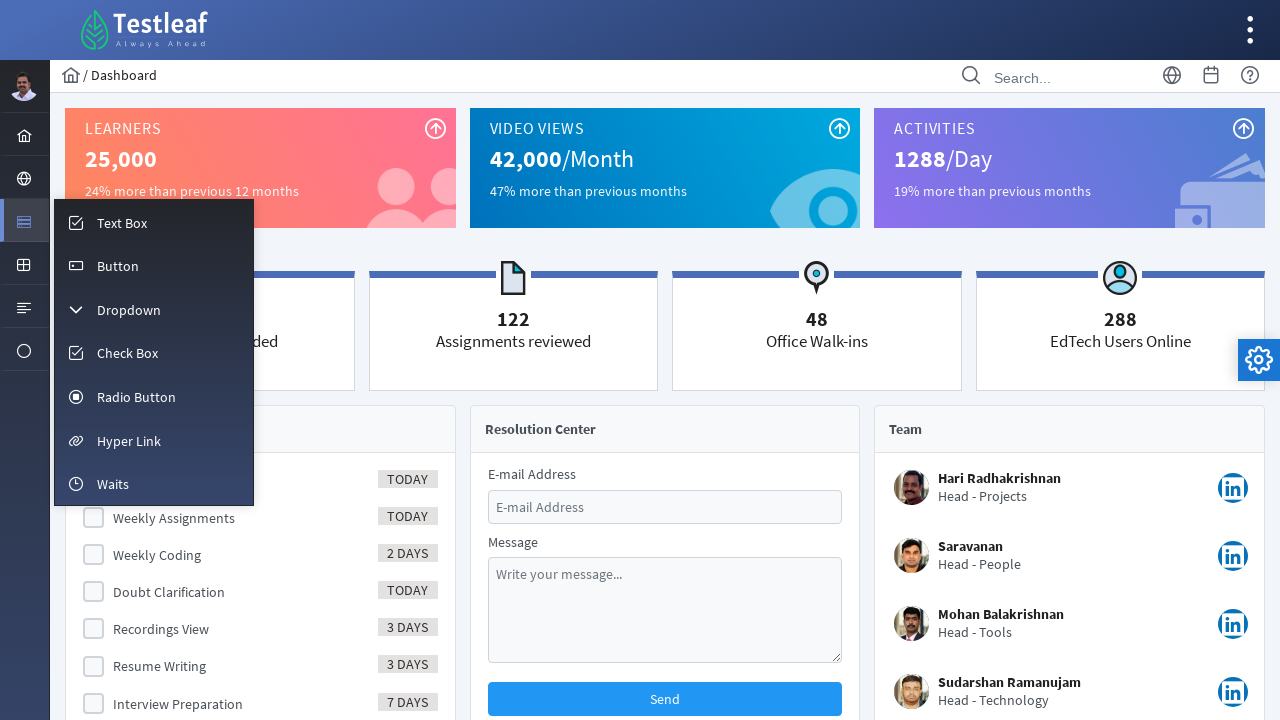

Clicked on CheckBox submenu at (128, 353) on xpath=//span[.='Check Box']
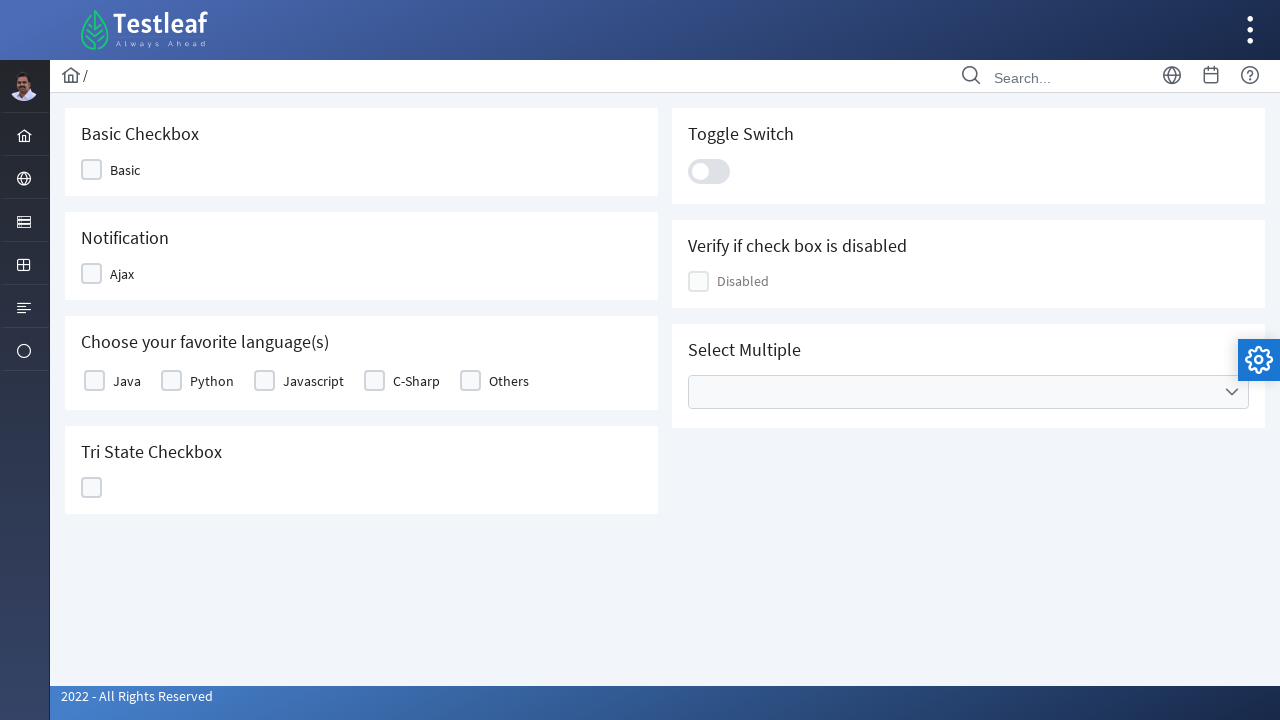

Clicked basic checkbox at (92, 170) on xpath=//div[@class='ui-chkbox-box ui-widget ui-corner-all ui-state-default']
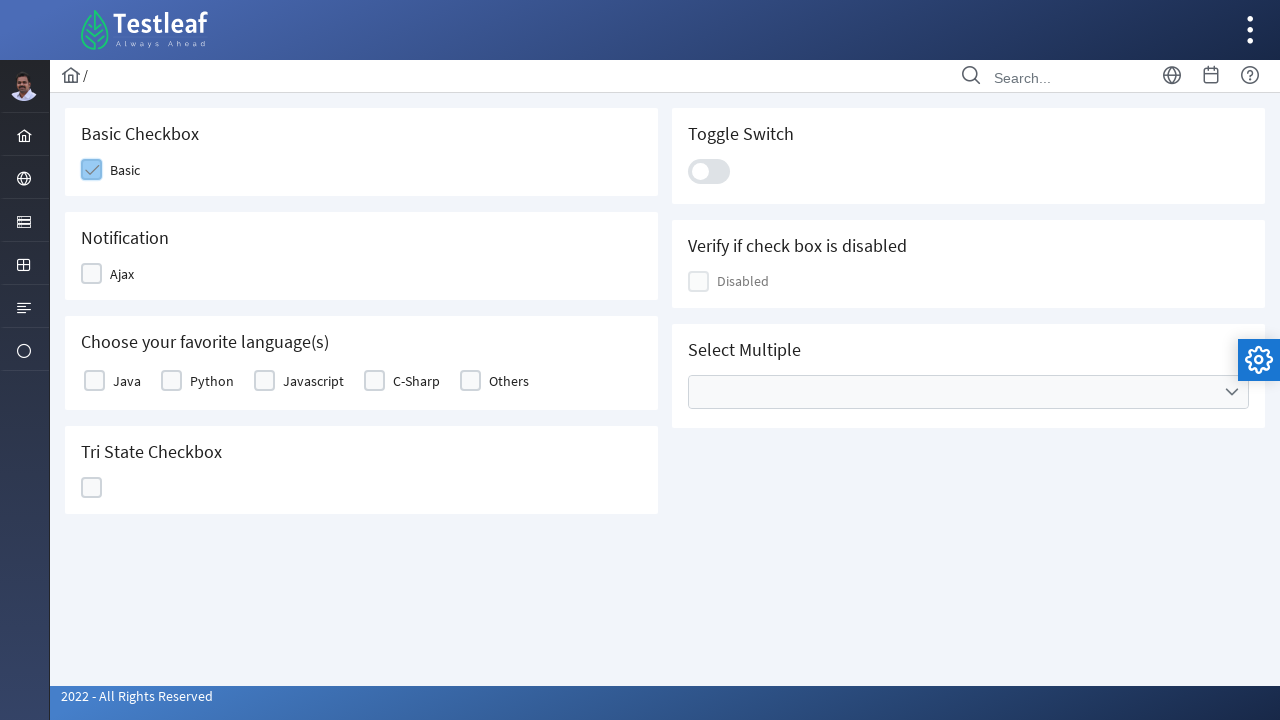

Selected Python checkbox at (94, 381) on (//div[@class='ui-chkbox-box ui-widget ui-corner-all ui-state-default'])[2]
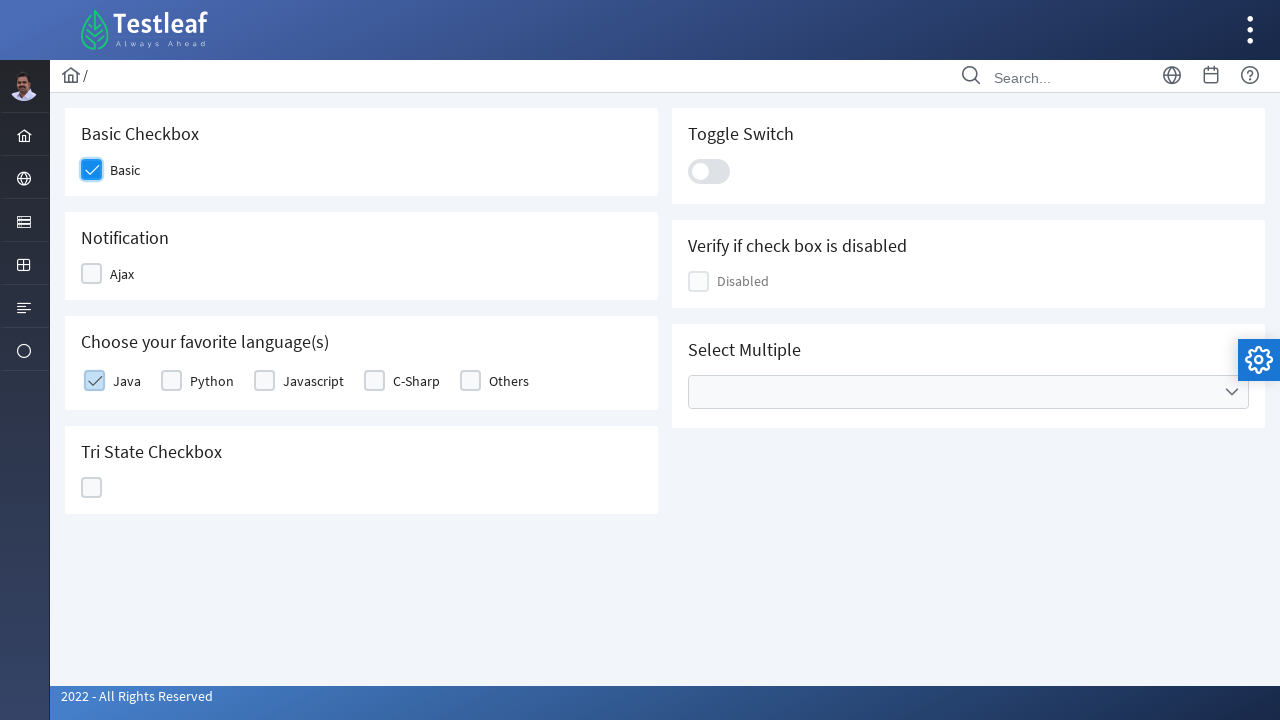

Selected Java checkbox at (264, 381) on (//div[@class='ui-chkbox-box ui-widget ui-corner-all ui-state-default'])[3]
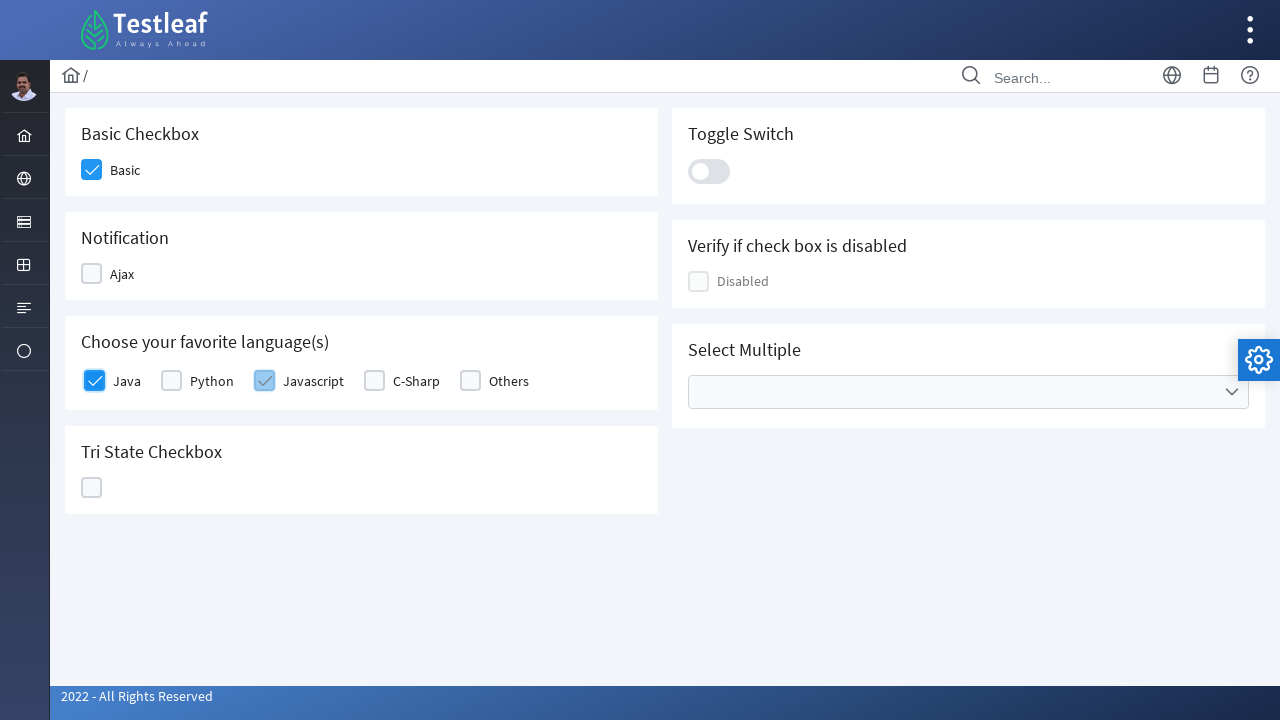

Double-clicked tri-state checkbox at (92, 488) on xpath=//div[@id='j_idt87:ajaxTriState']
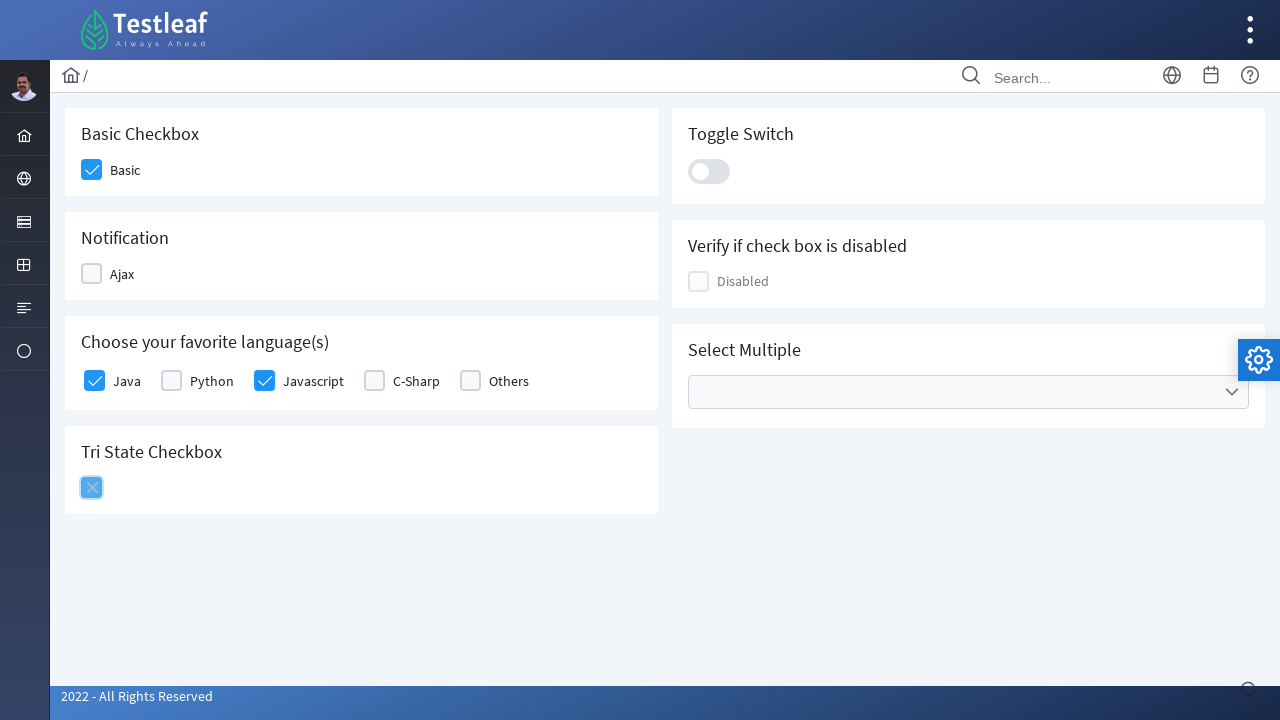

Clicked toggle switch at (709, 171) on xpath=//div[@id='j_idt87:j_idt100']
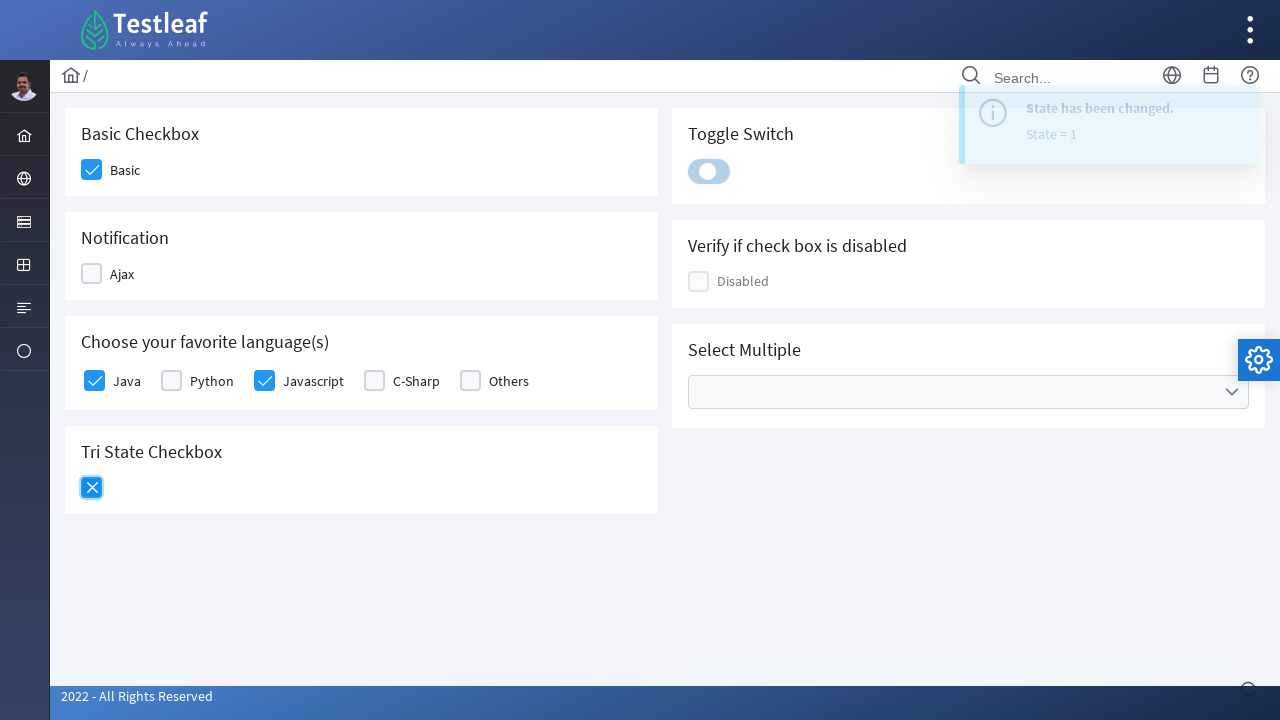

Checked if checkbox is enabled
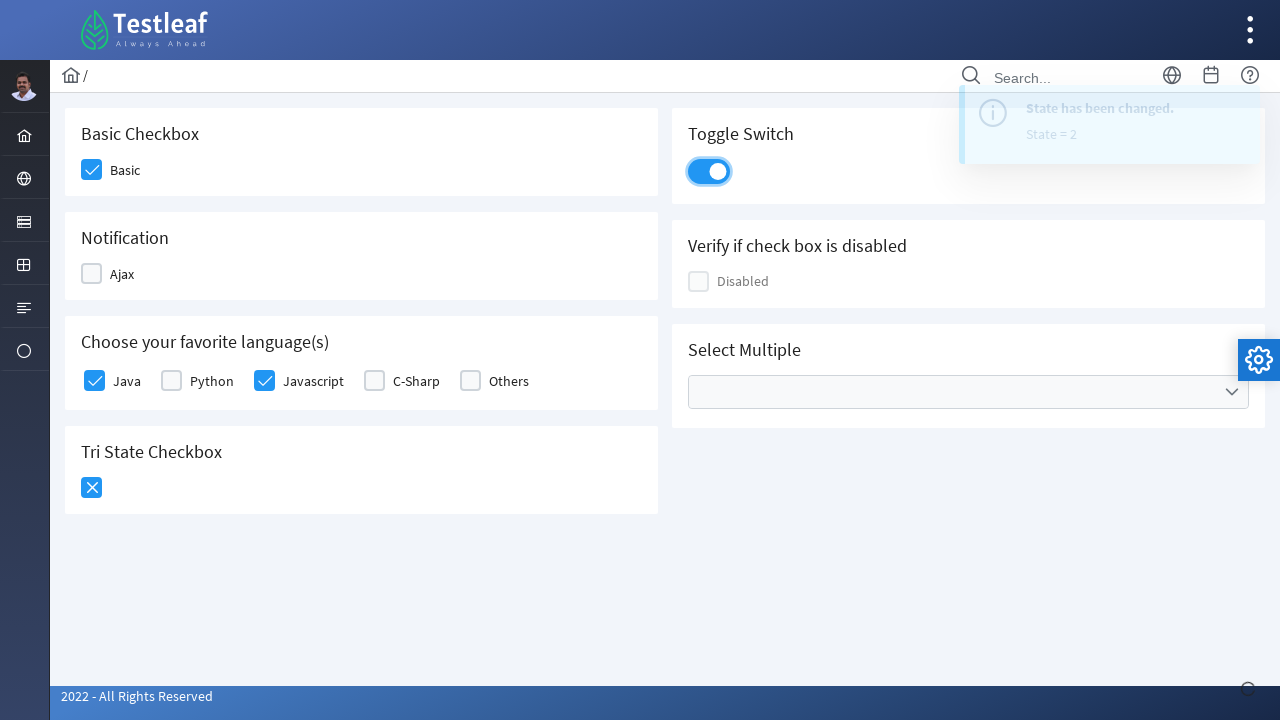

Clicked on Cities dropdown at (968, 392) on xpath=//ul[@data-label='Cities']
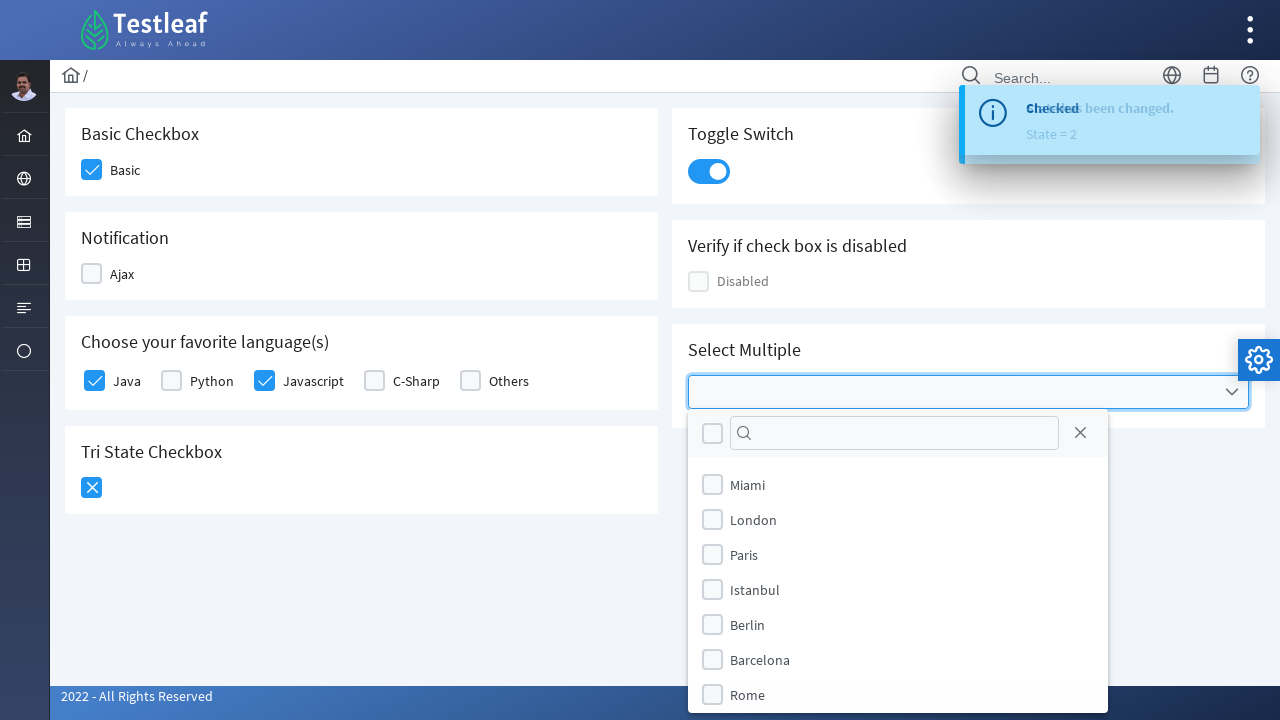

Selected first city from multiple selections at (712, 554) on (//div[@class='ui-chkbox ui-widget'])[10]
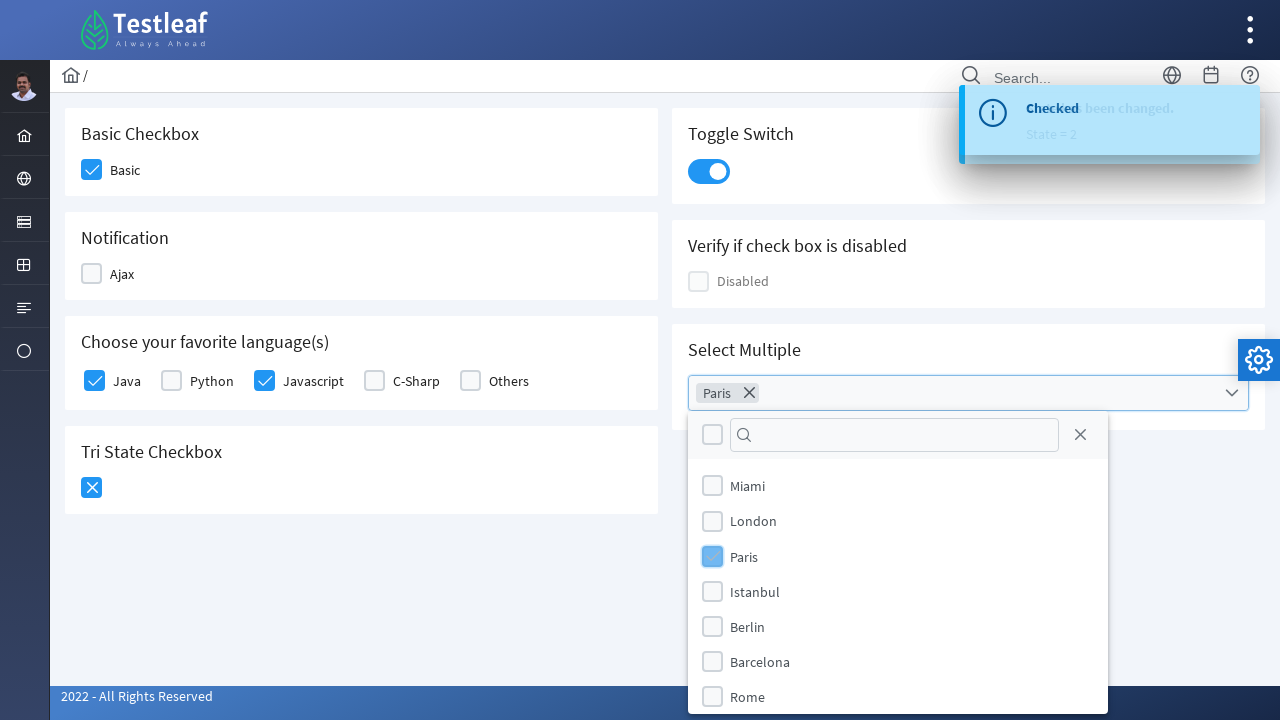

Selected second city from multiple selections at (712, 626) on (//div[@class='ui-chkbox ui-widget'])[12]
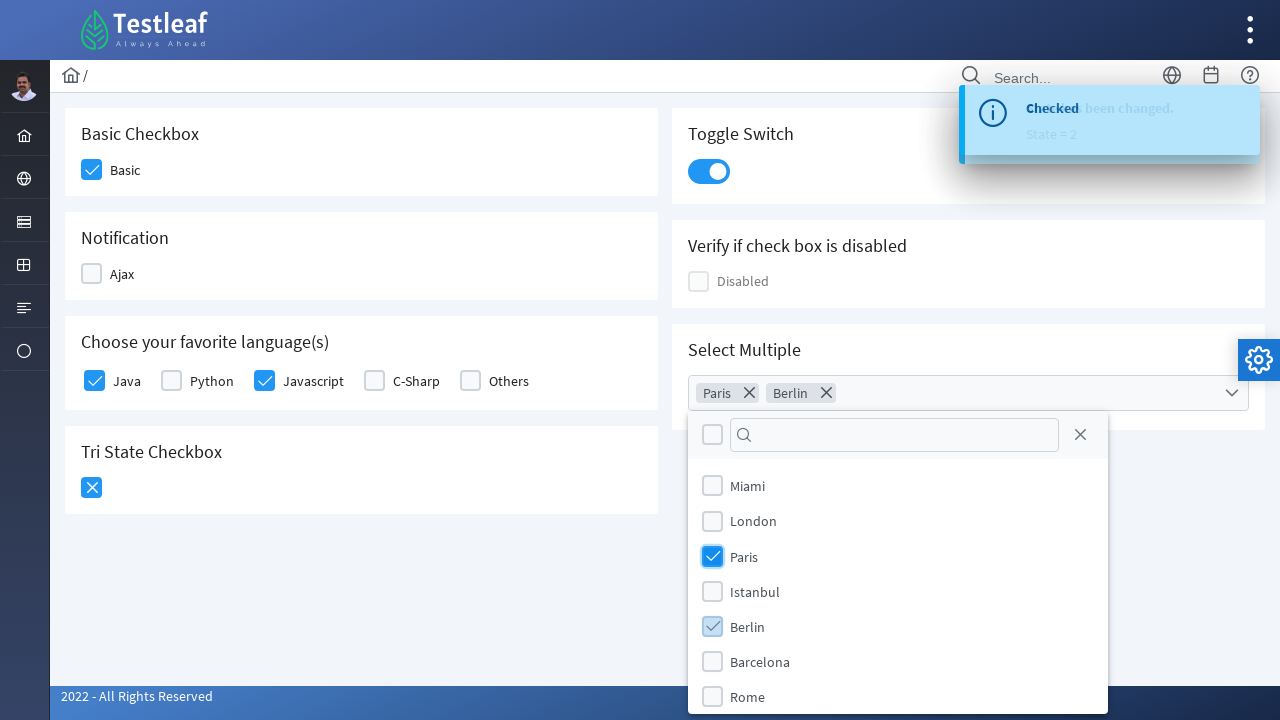

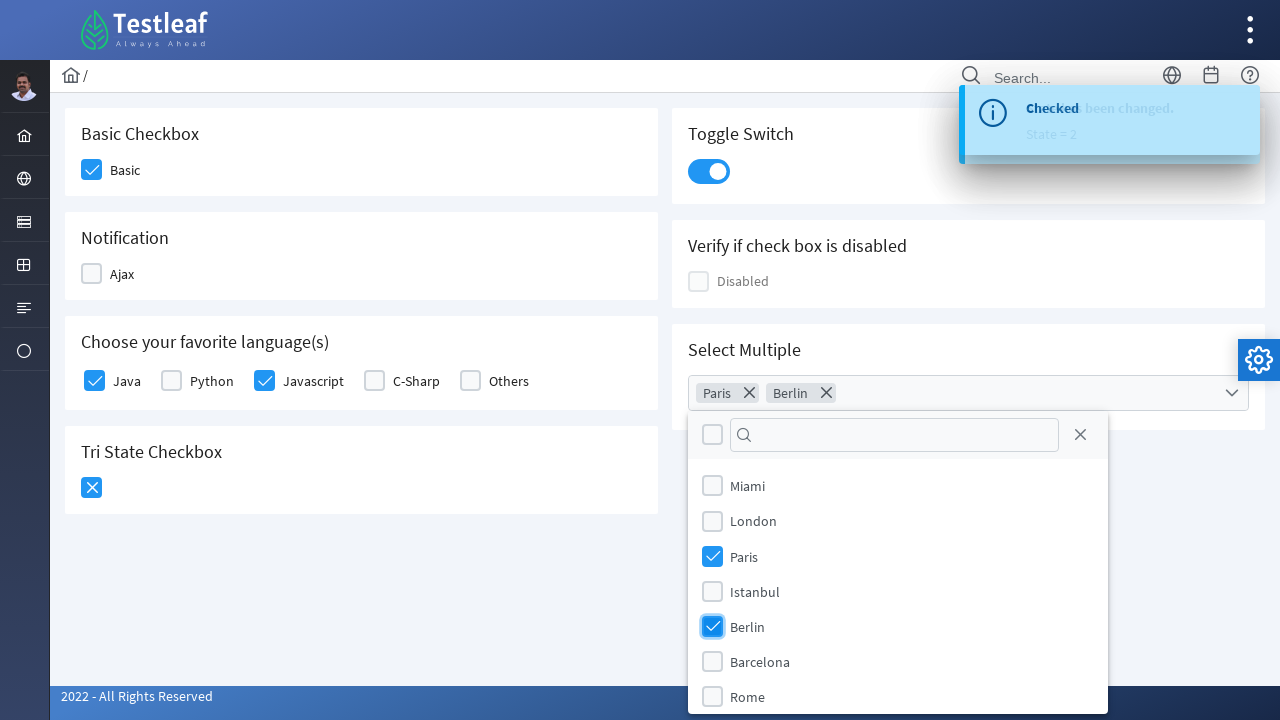